Navigates to the official Selenium website and maximizes the browser window

Starting URL: https://www.selenium.dev/

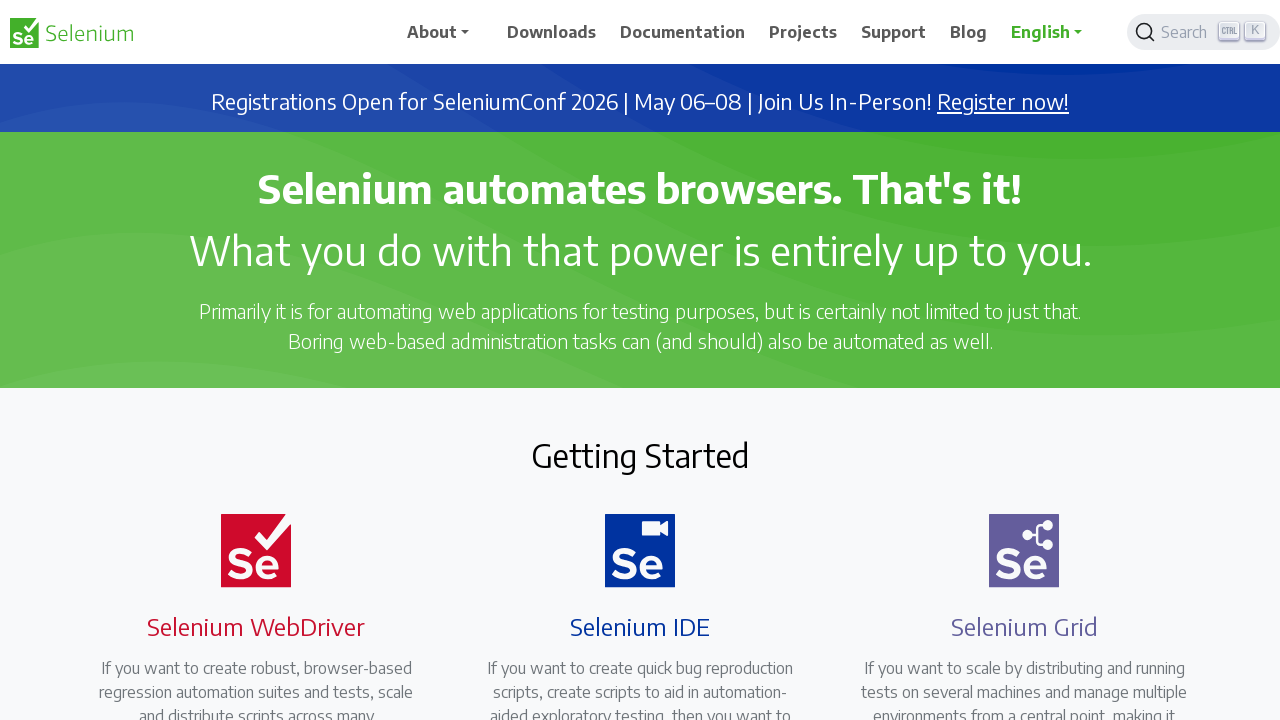

Navigated to the official Selenium website
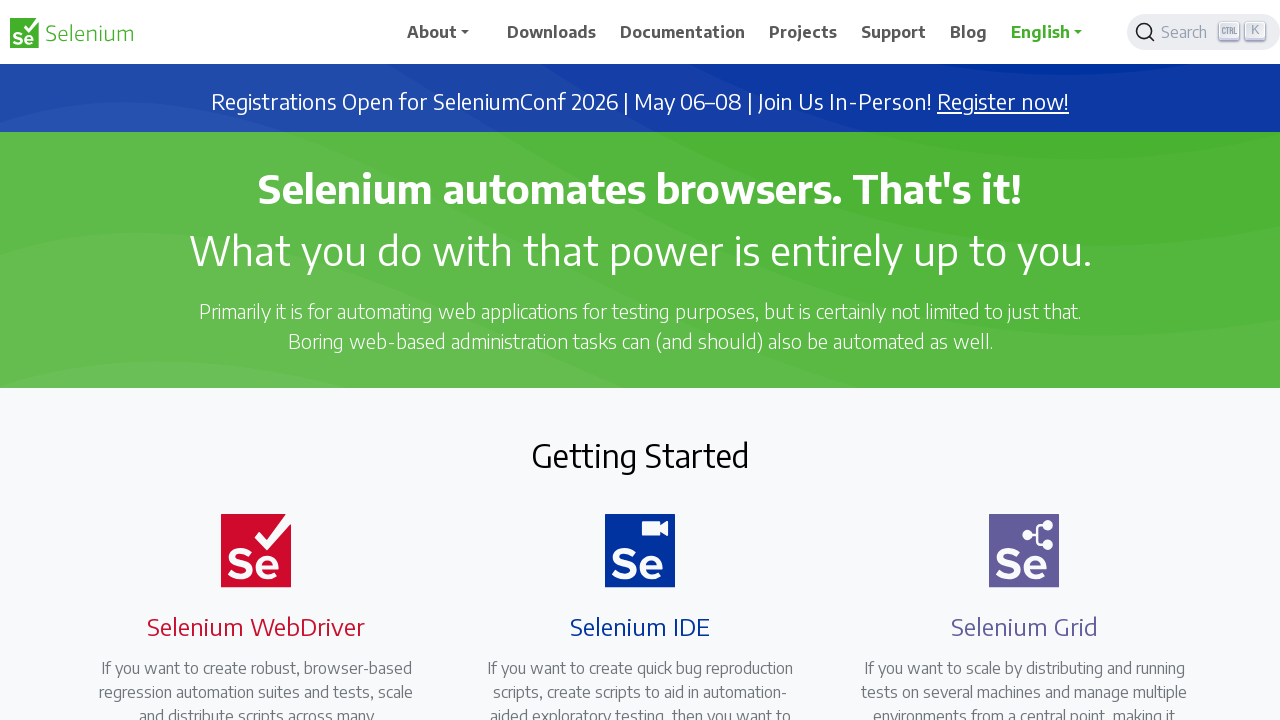

Maximized browser window to 1920x1080
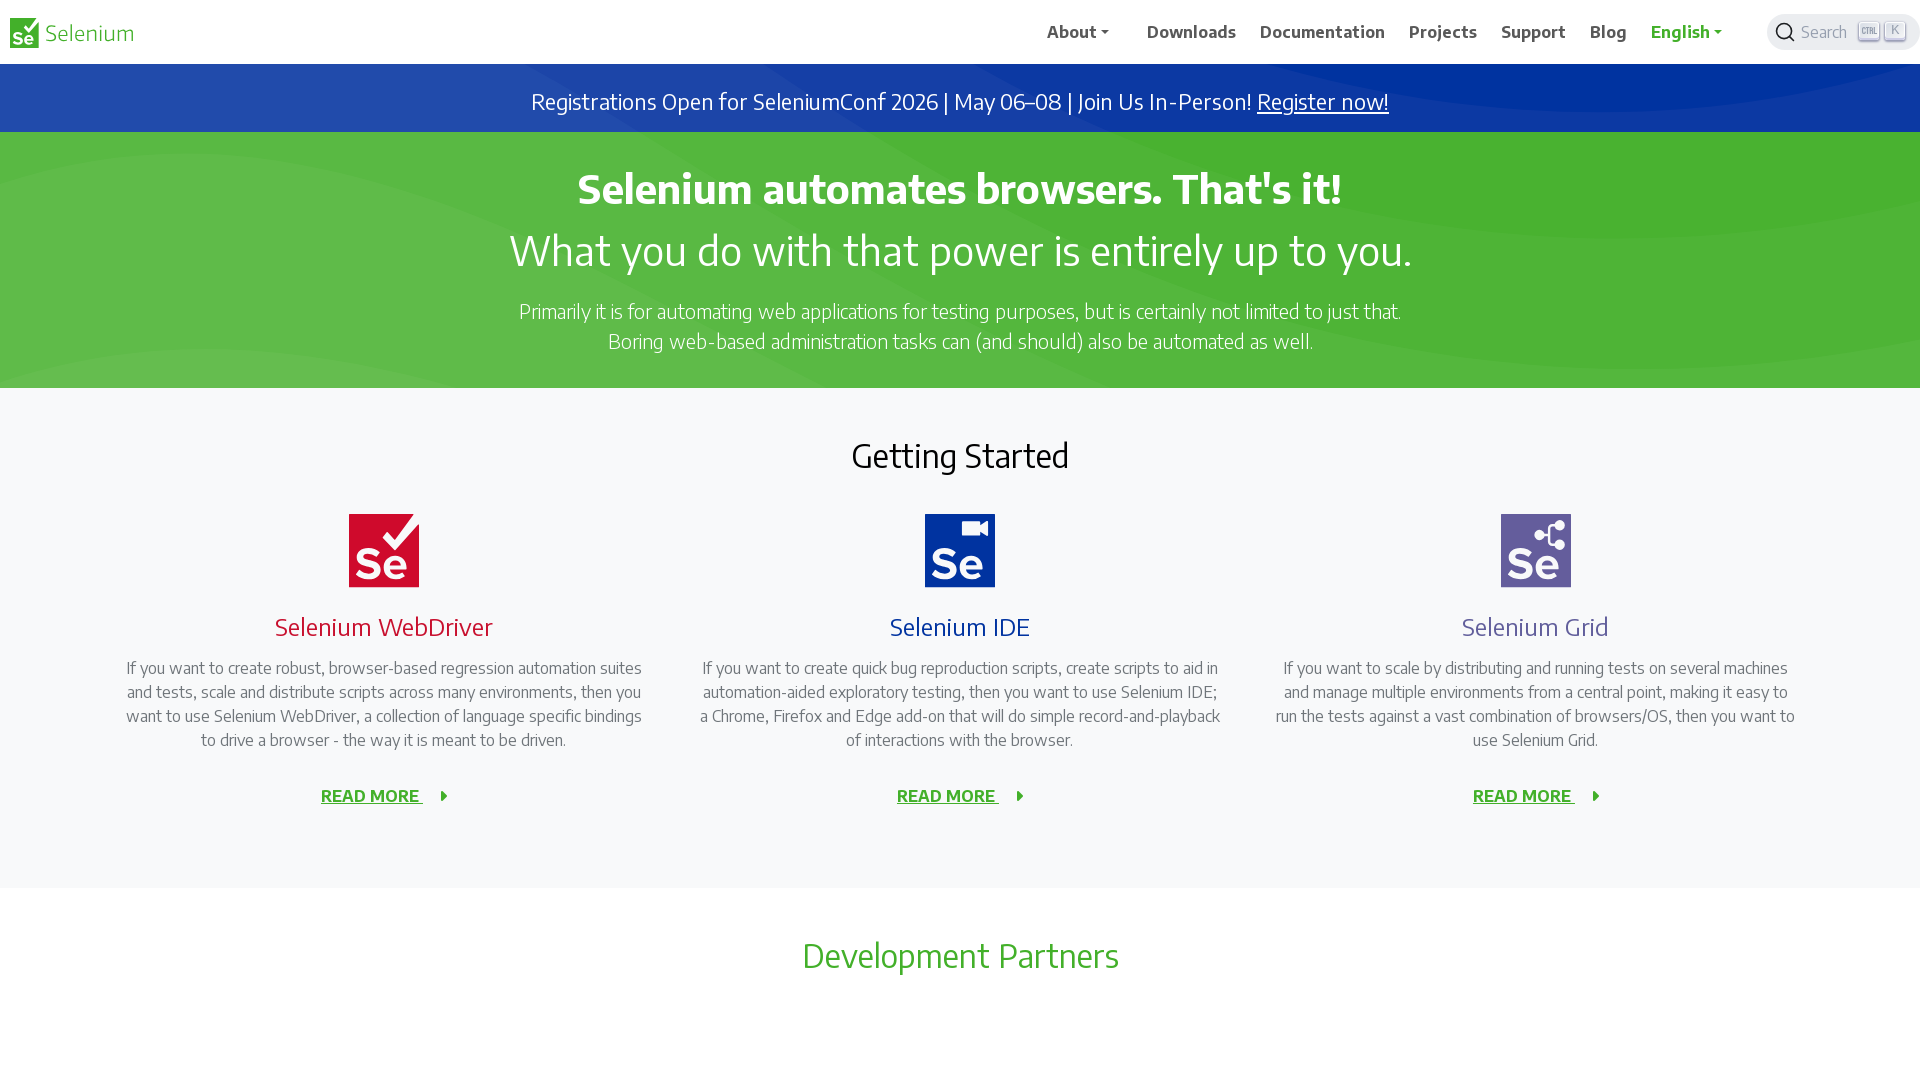

Page fully loaded
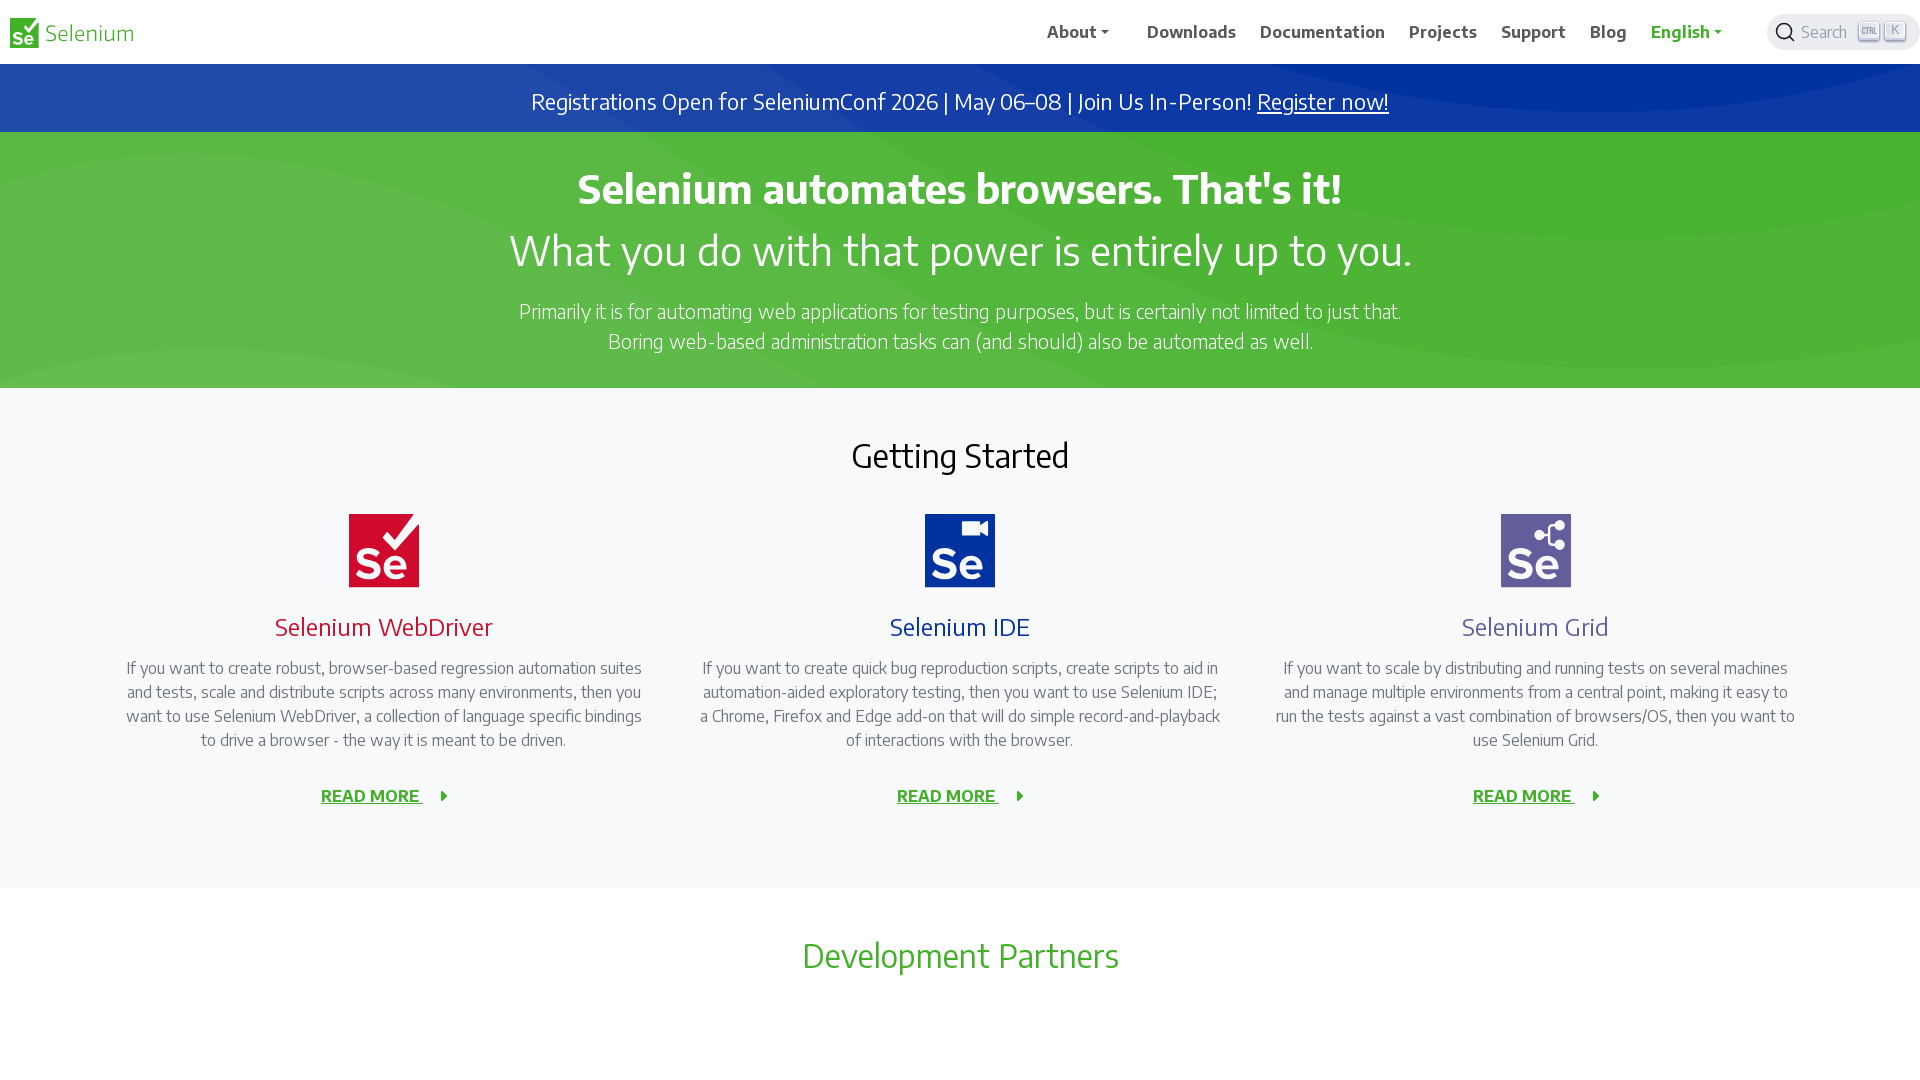

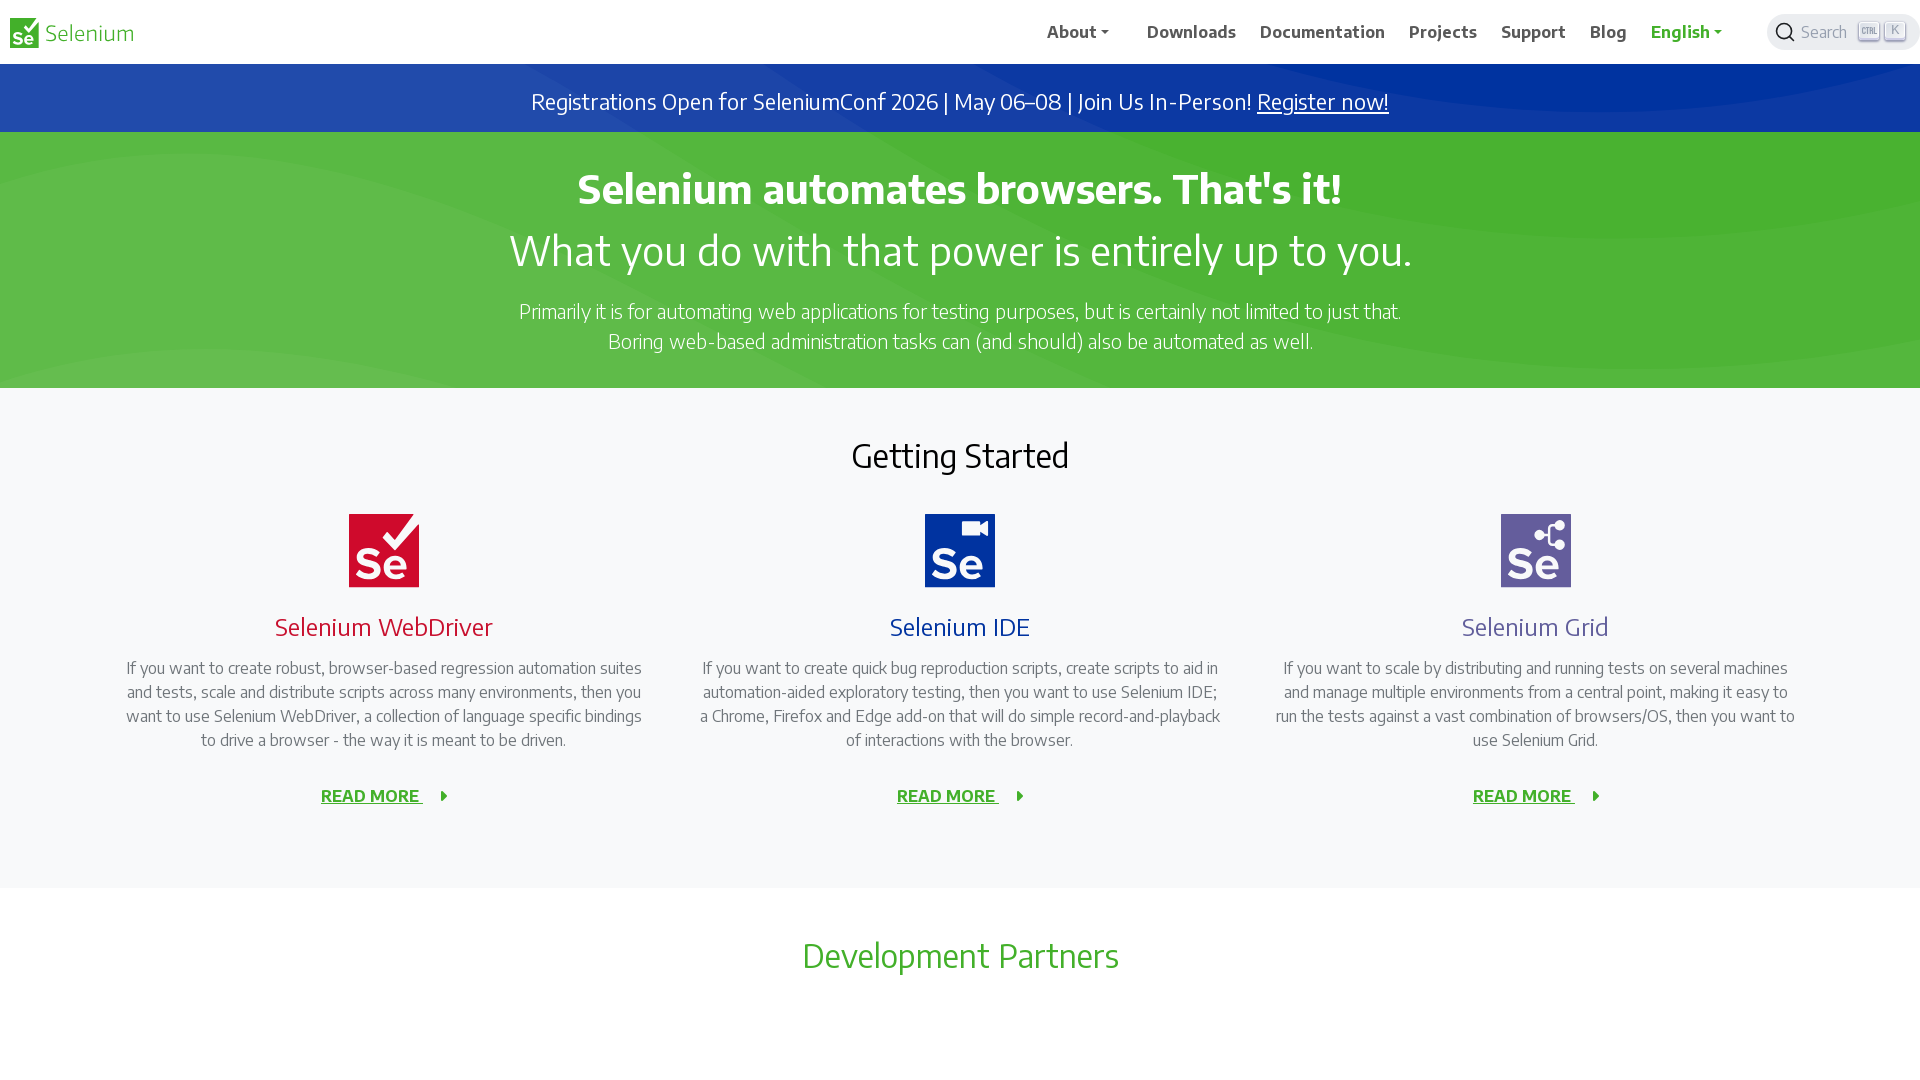